Tests the date picker functionality on DemoQA by selecting a specific date and verifying it displays correctly in the input field.

Starting URL: https://demoqa.com/date-picker

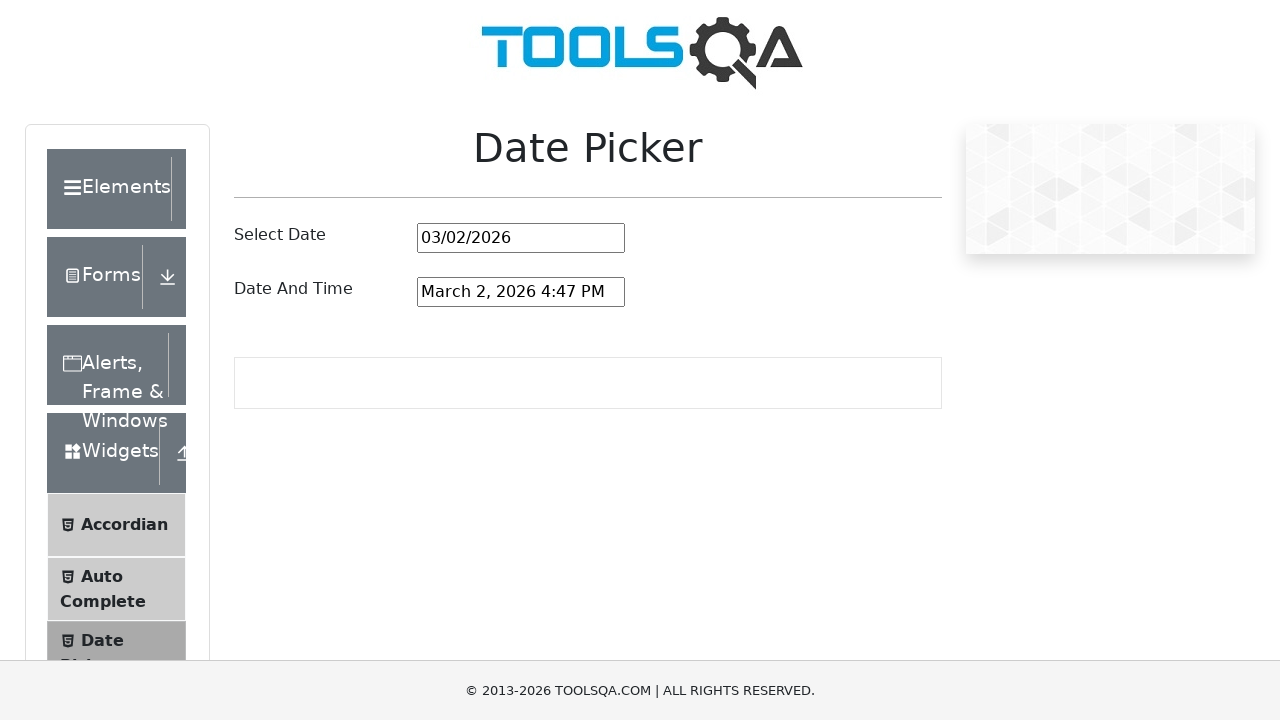

Clicked on date picker input to open calendar at (521, 238) on #datePickerMonthYearInput
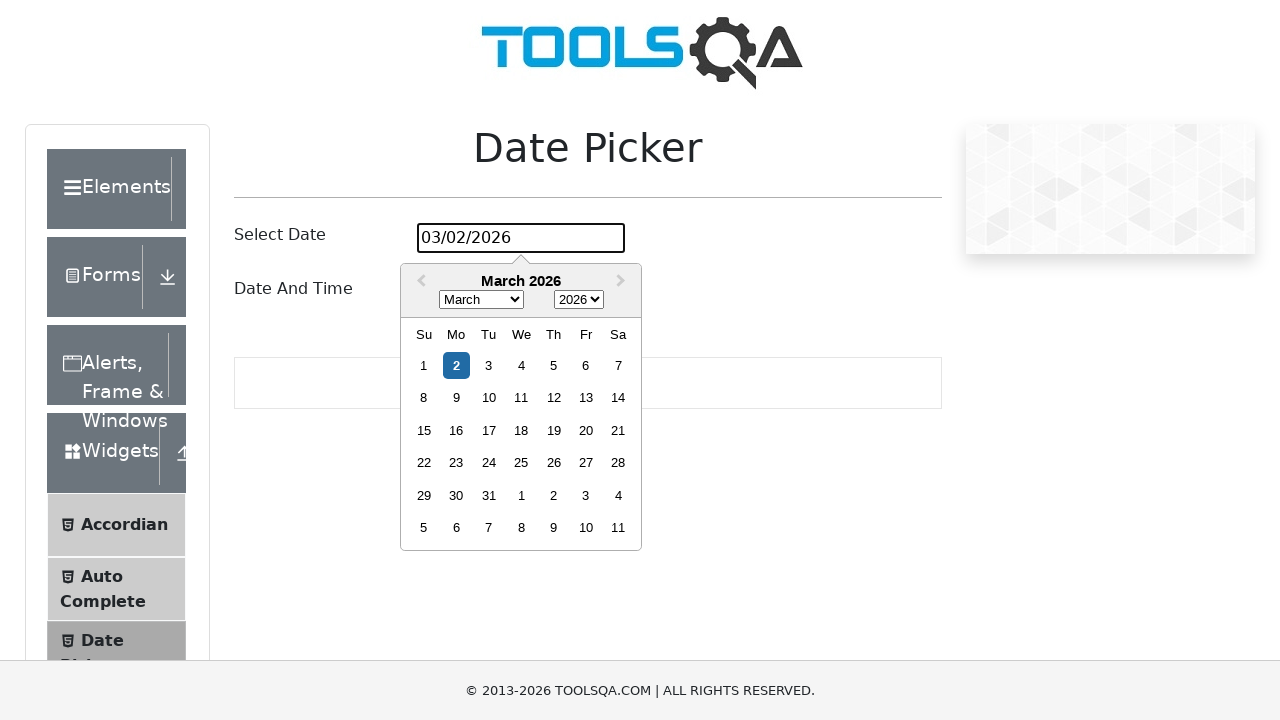

Selected March from month dropdown on .react-datepicker__month-select
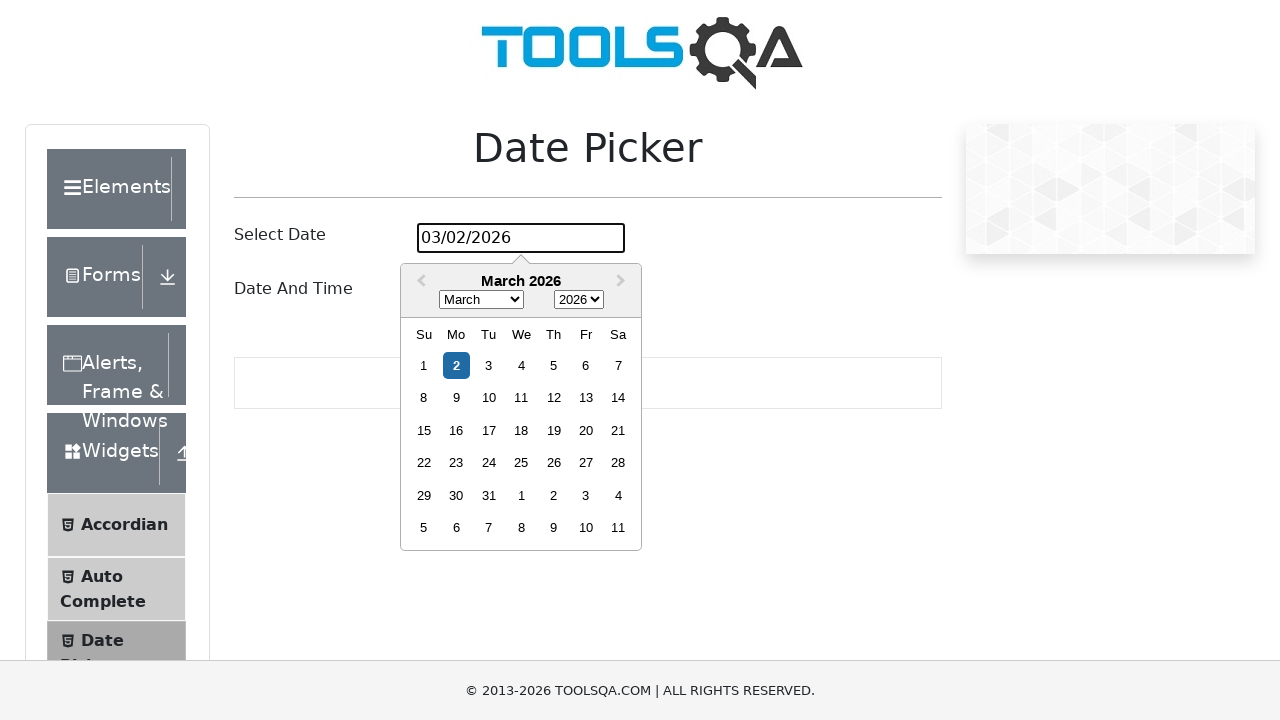

Selected 2024 from year dropdown on .react-datepicker__year-select
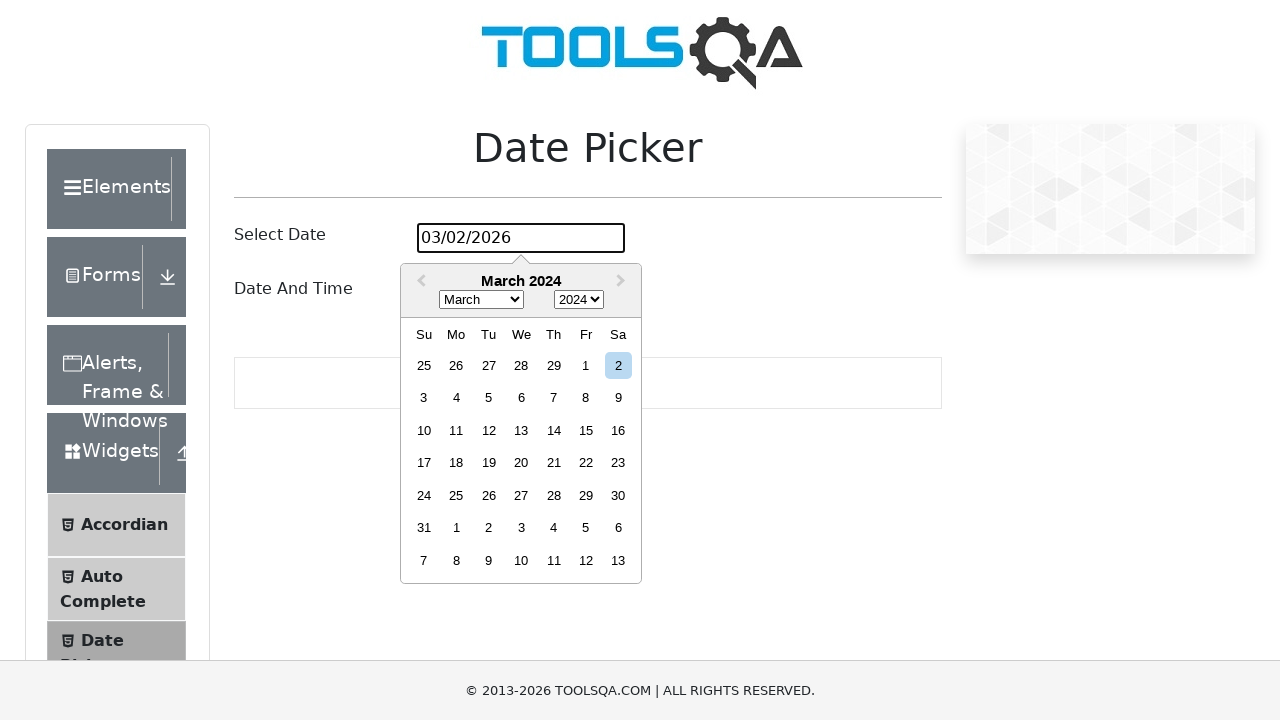

Clicked on the 15th day in calendar at (586, 430) on .react-datepicker__day--015:not(.react-datepicker__day--outside-month)
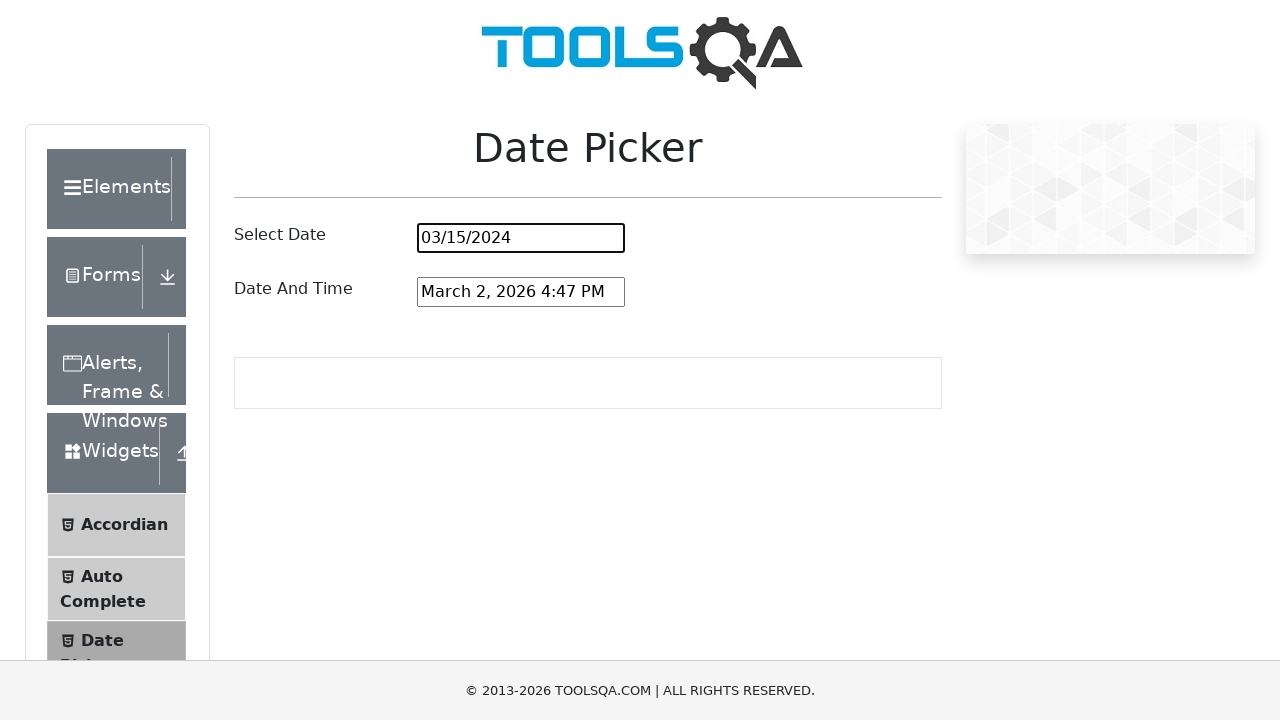

Retrieved date value from input field
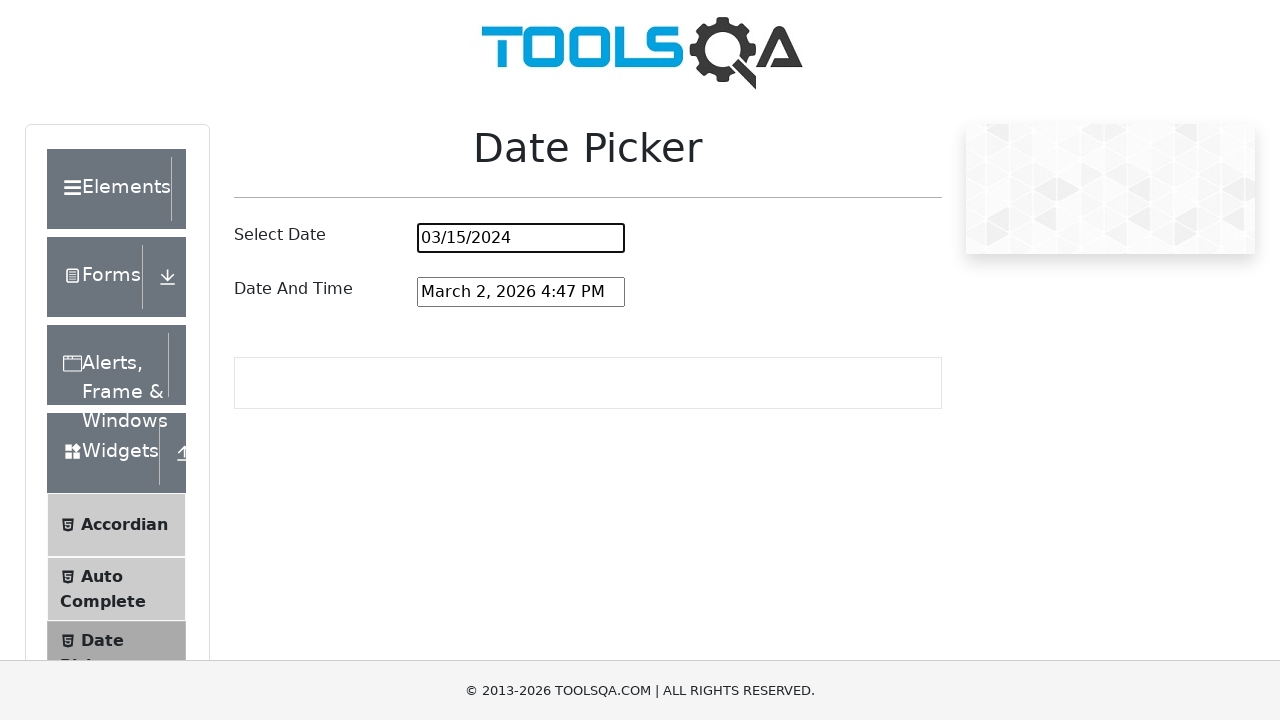

Verified that selected date '03/15/2024' matches expected date '03/15/2024'
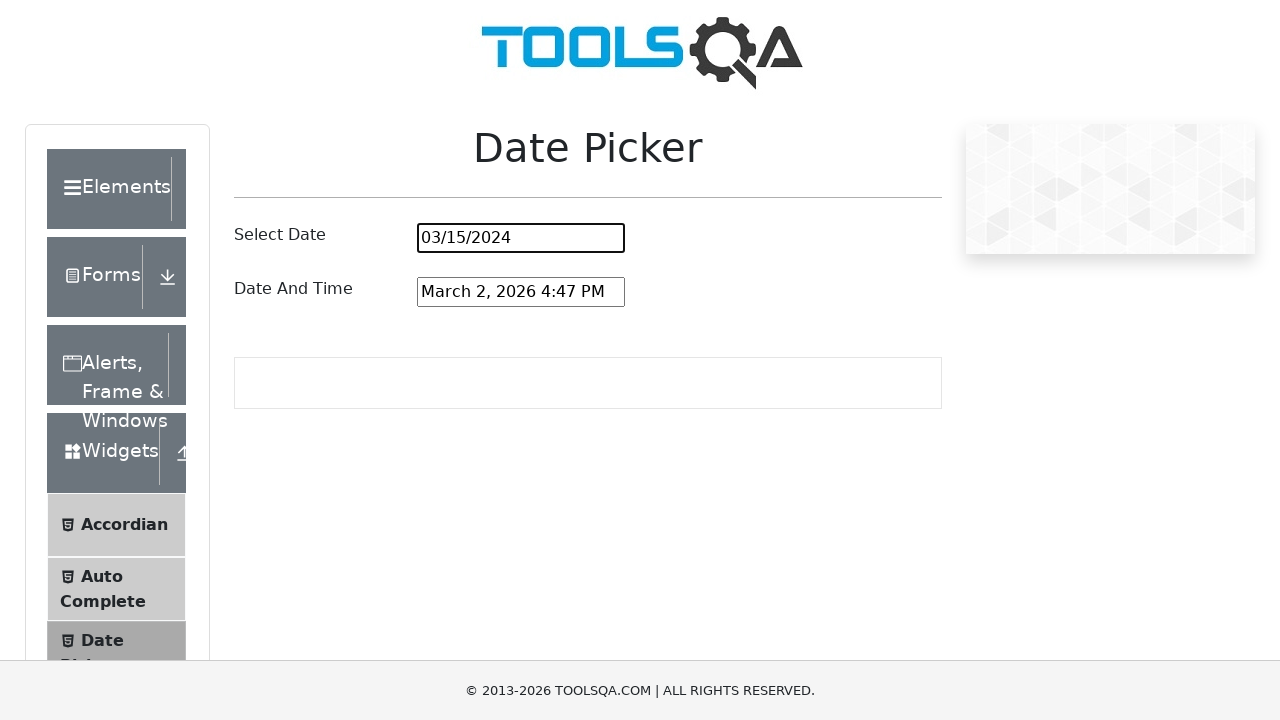

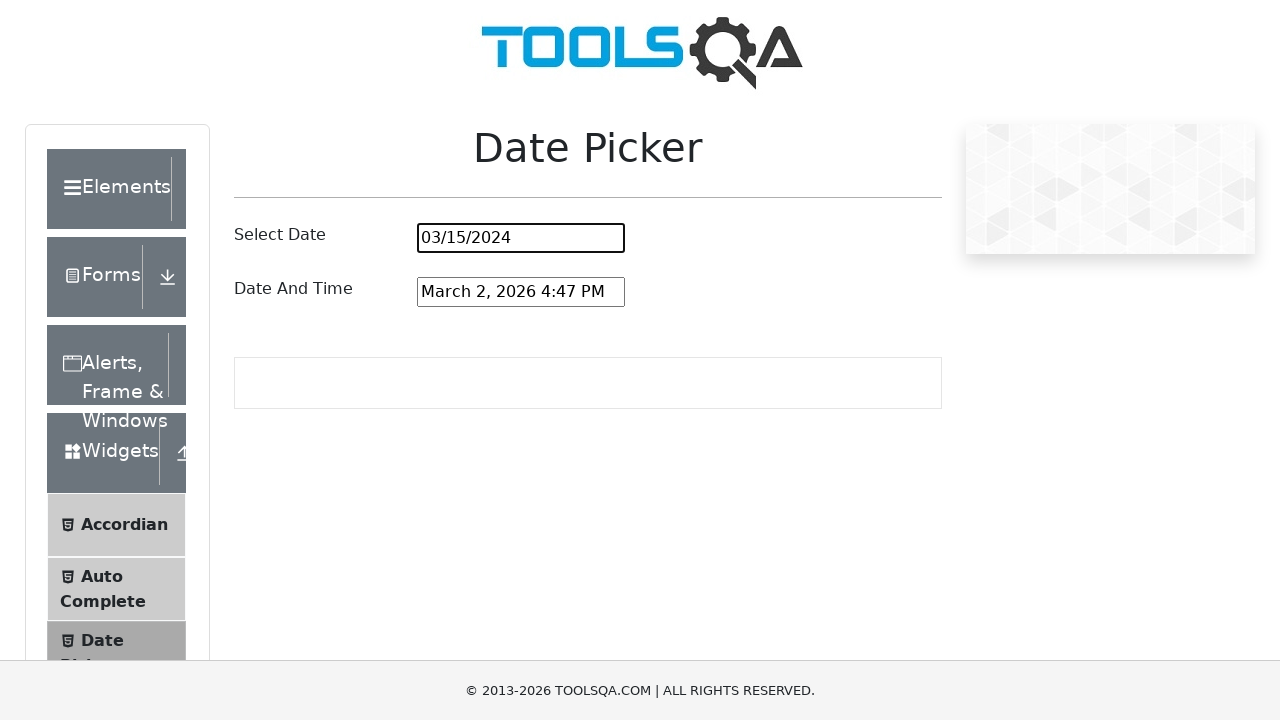